Tests JavaScript alert handling by clicking a button and interacting with the alert dialog

Starting URL: https://demo.automationtesting.in/Alerts.html

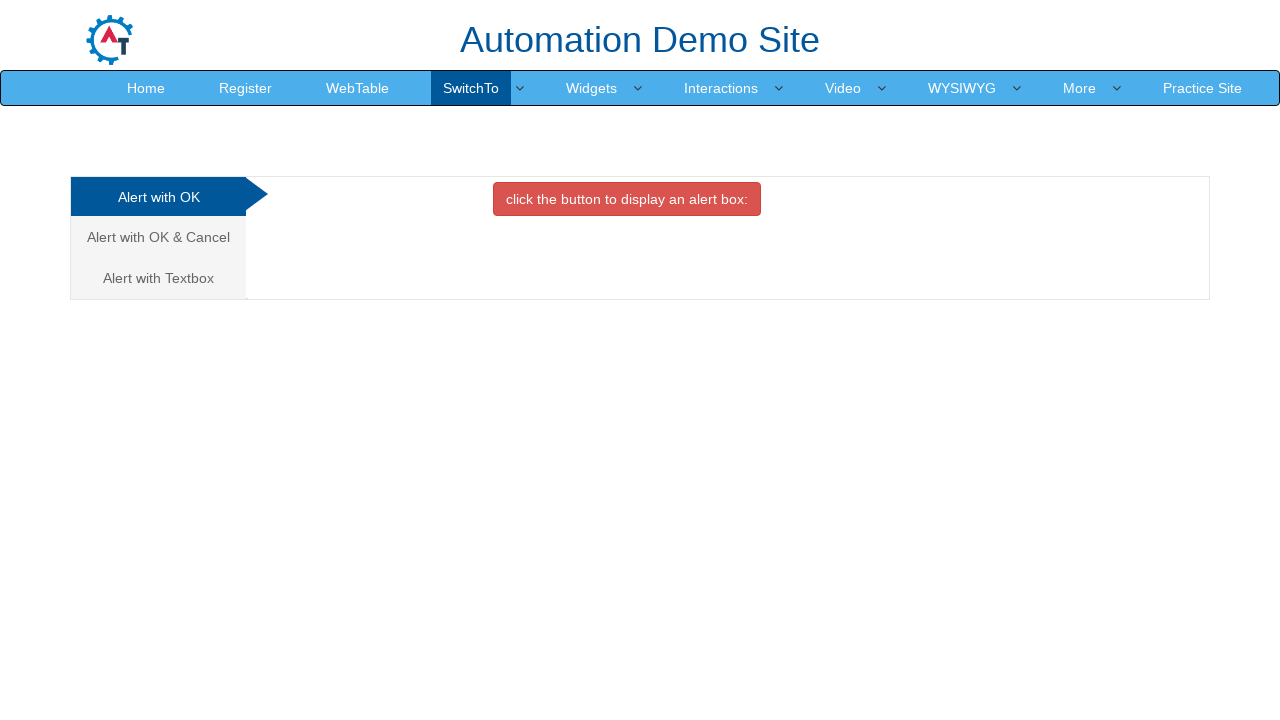

Set up dialog handler to capture and accept alerts
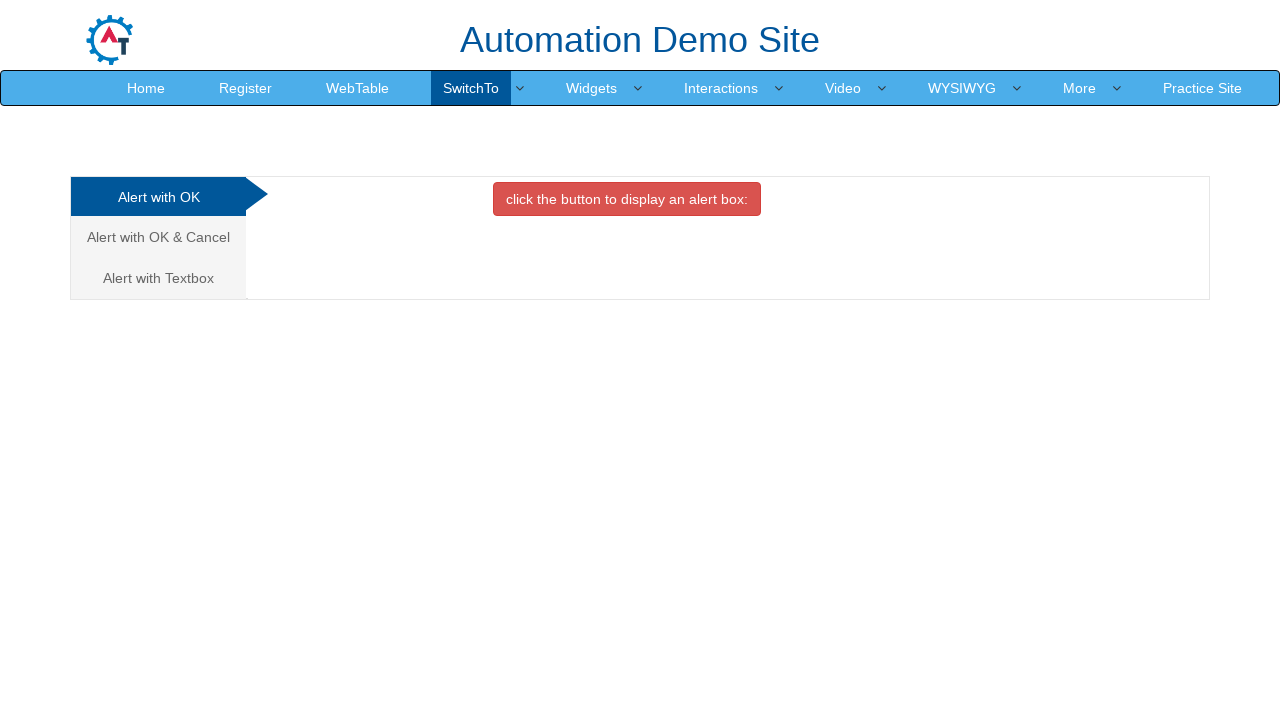

Clicked danger button to trigger JavaScript alert at (627, 199) on button.btn.btn-danger
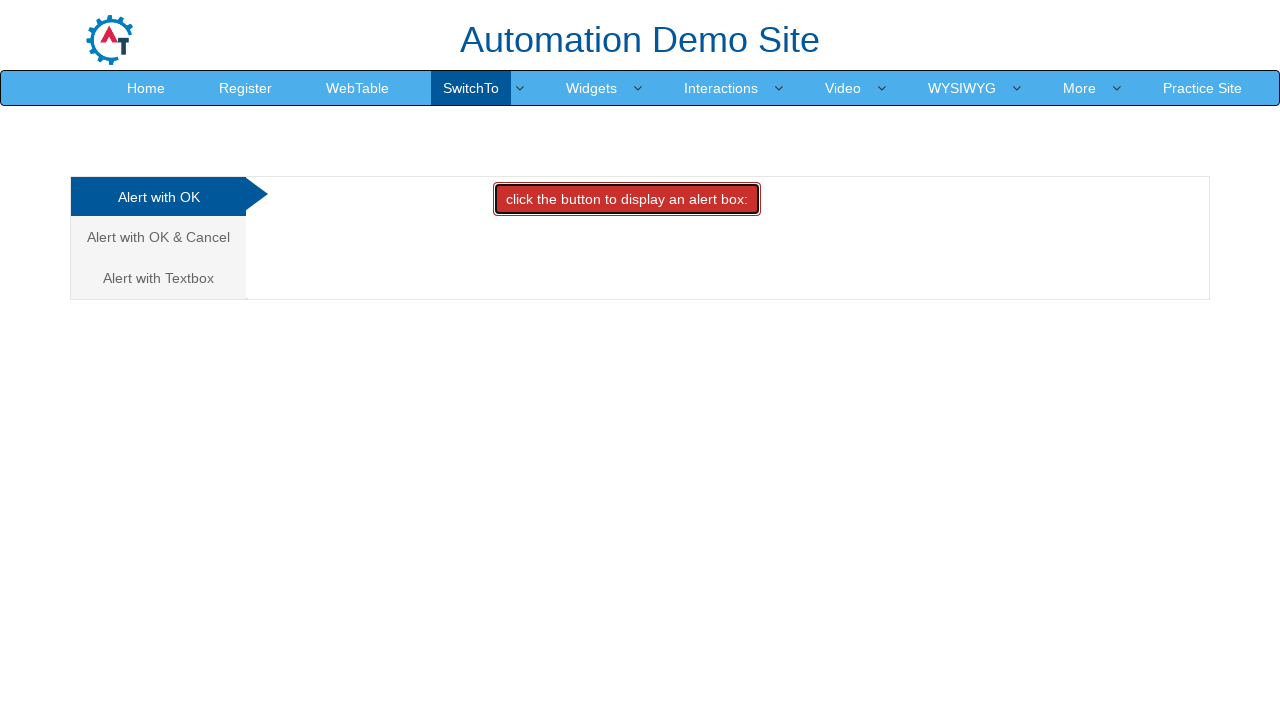

Waited for alert dialog to be processed and accepted
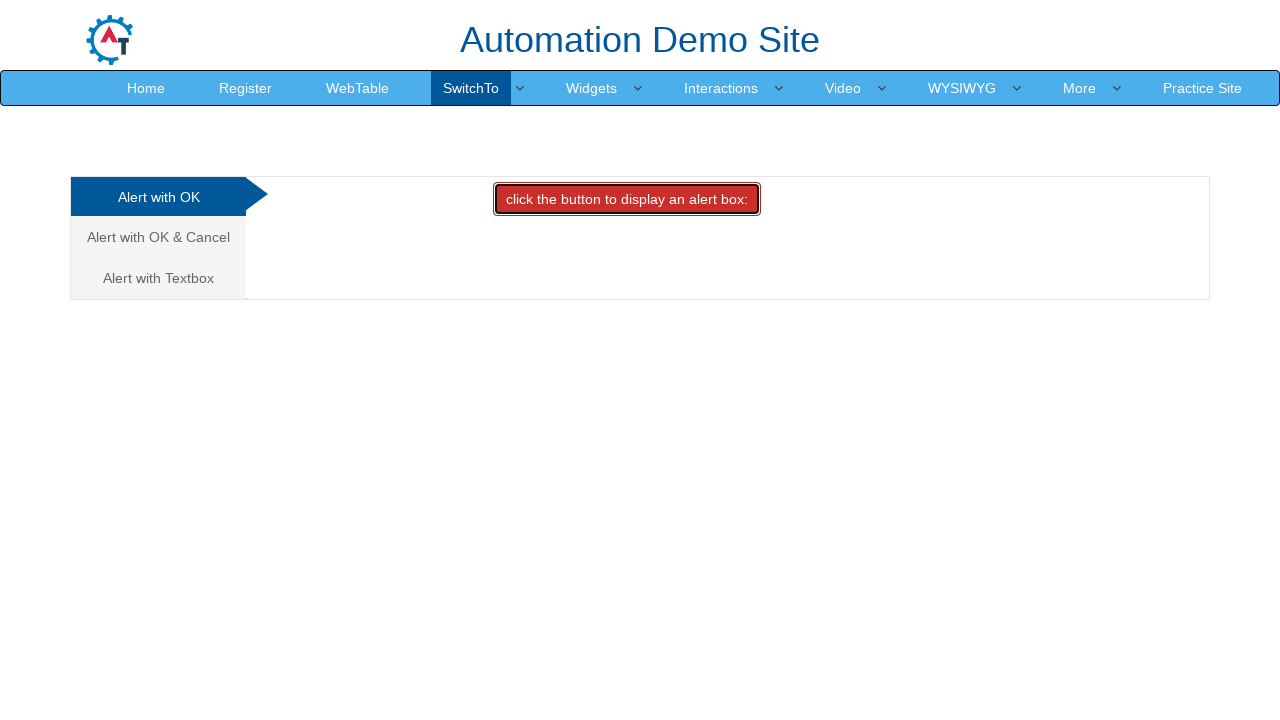

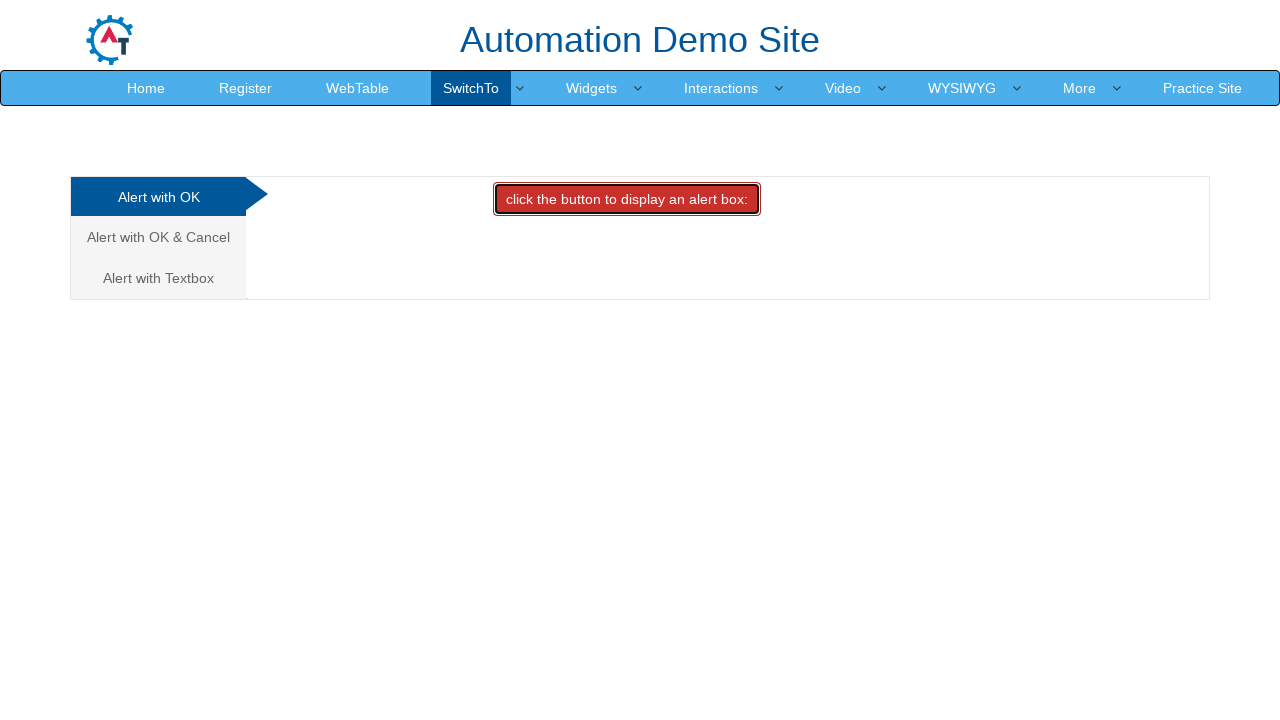